Tests dropdown functionality by selecting options using different methods: by value, by visible text, and by index

Starting URL: https://the-internet.herokuapp.com/dropdown

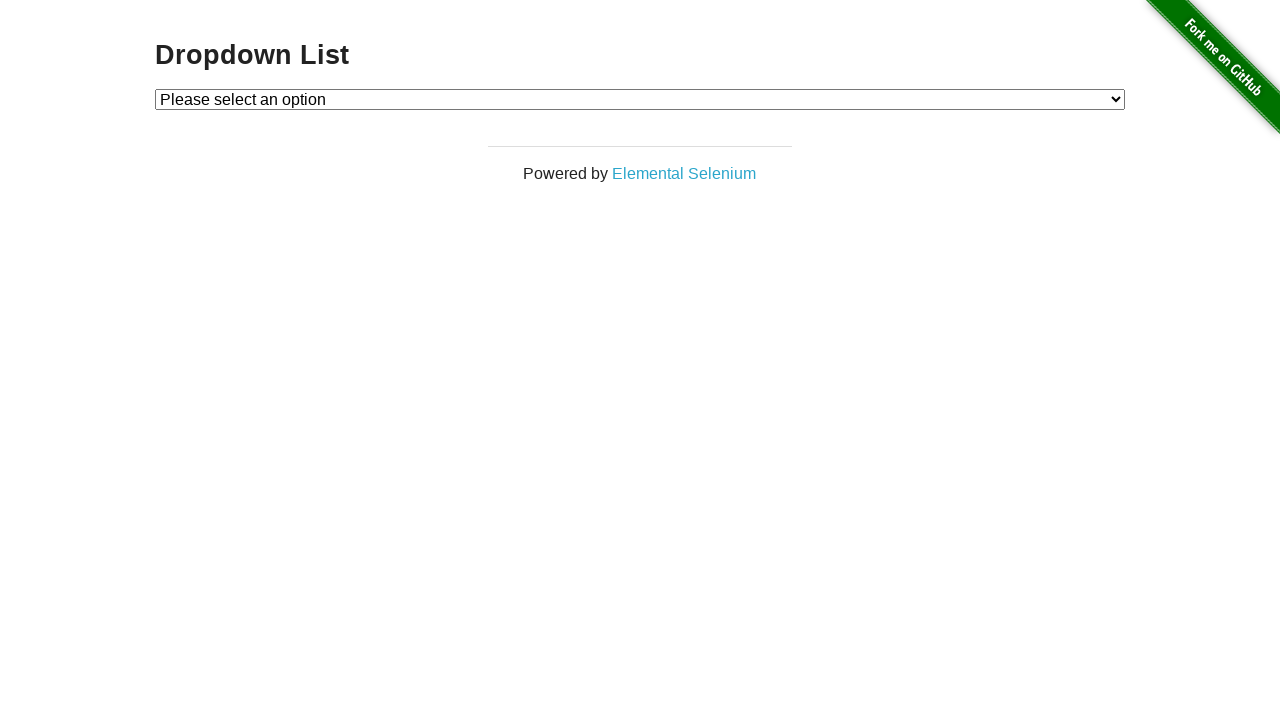

Selected dropdown option by value '2' (Option 2) on #dropdown
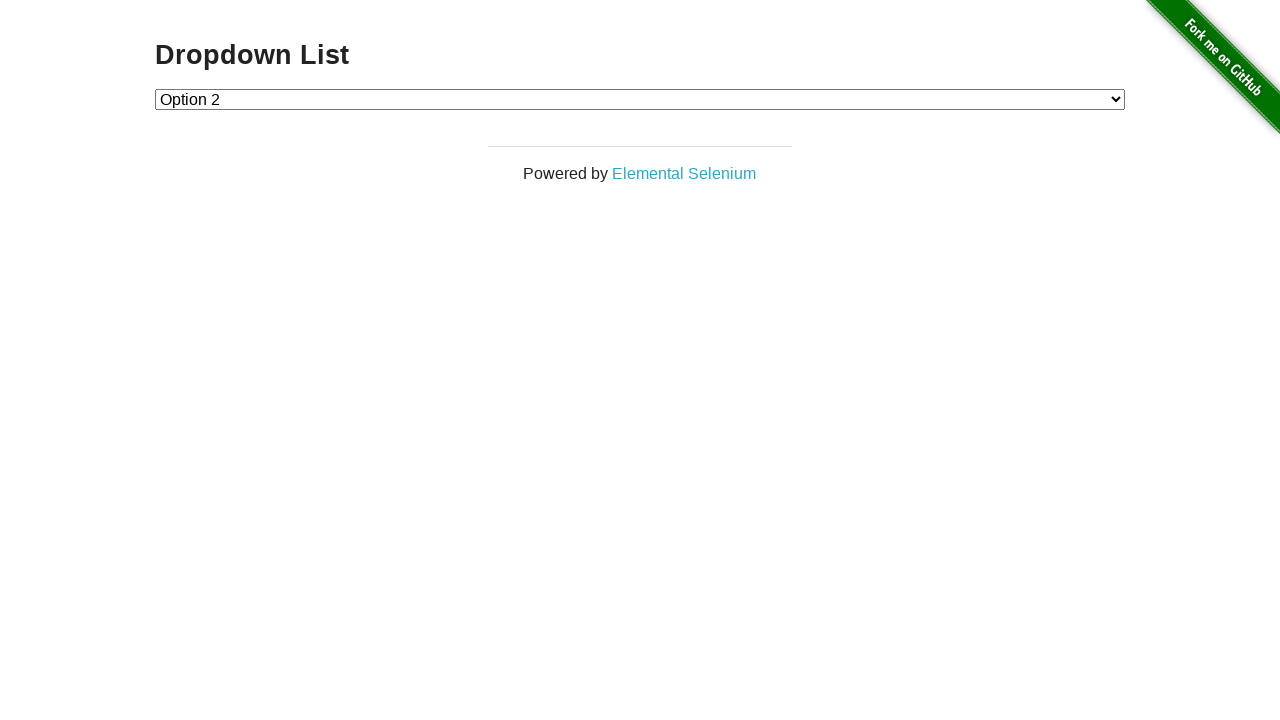

Selected dropdown option by visible text 'Option 1' on #dropdown
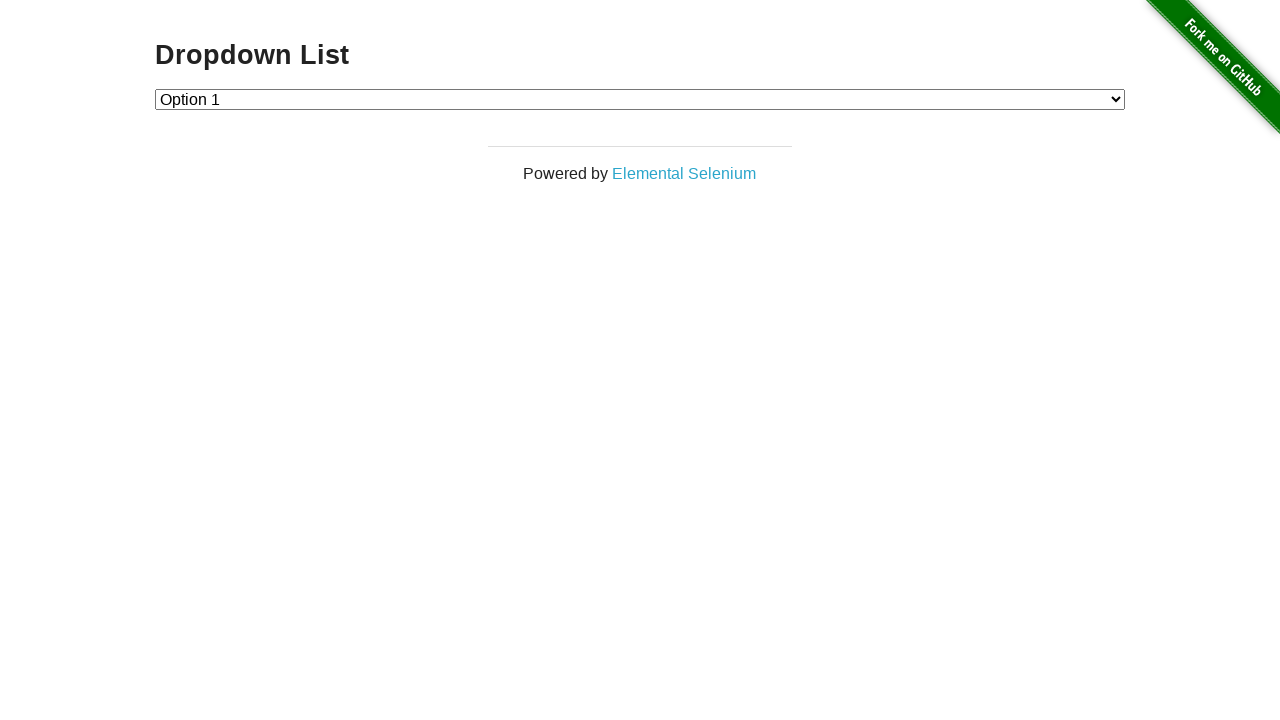

Selected dropdown option by index 0 (first option - 'Please select an option') on #dropdown
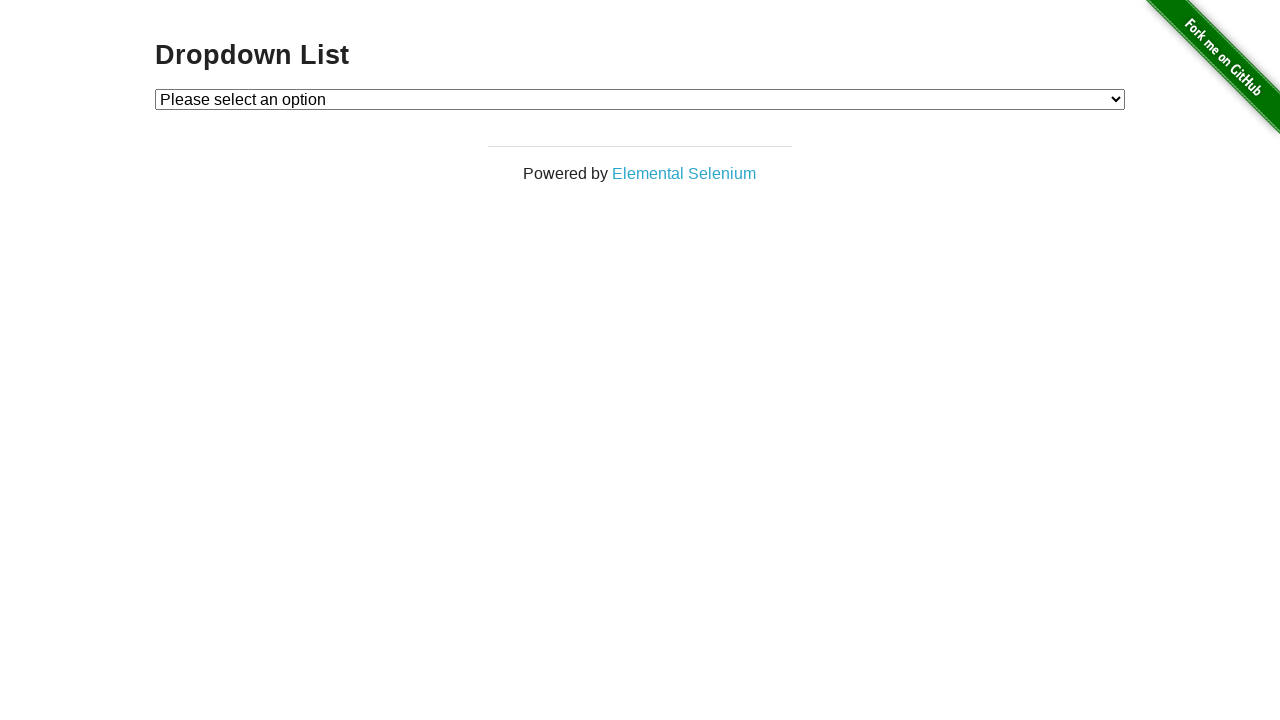

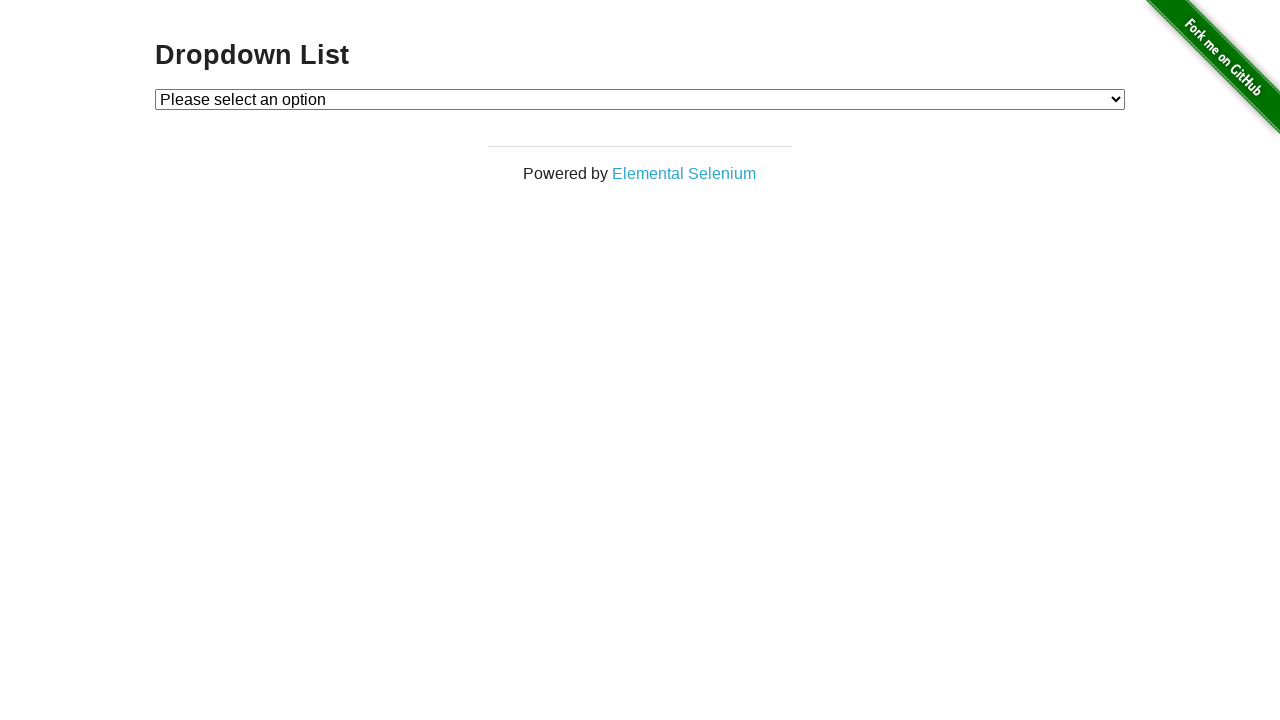